Tests a calculator form by reading two numbers from the page, calculating their sum, selecting the result from a dropdown, and submitting the form

Starting URL: http://suninjuly.github.io/selects1.html

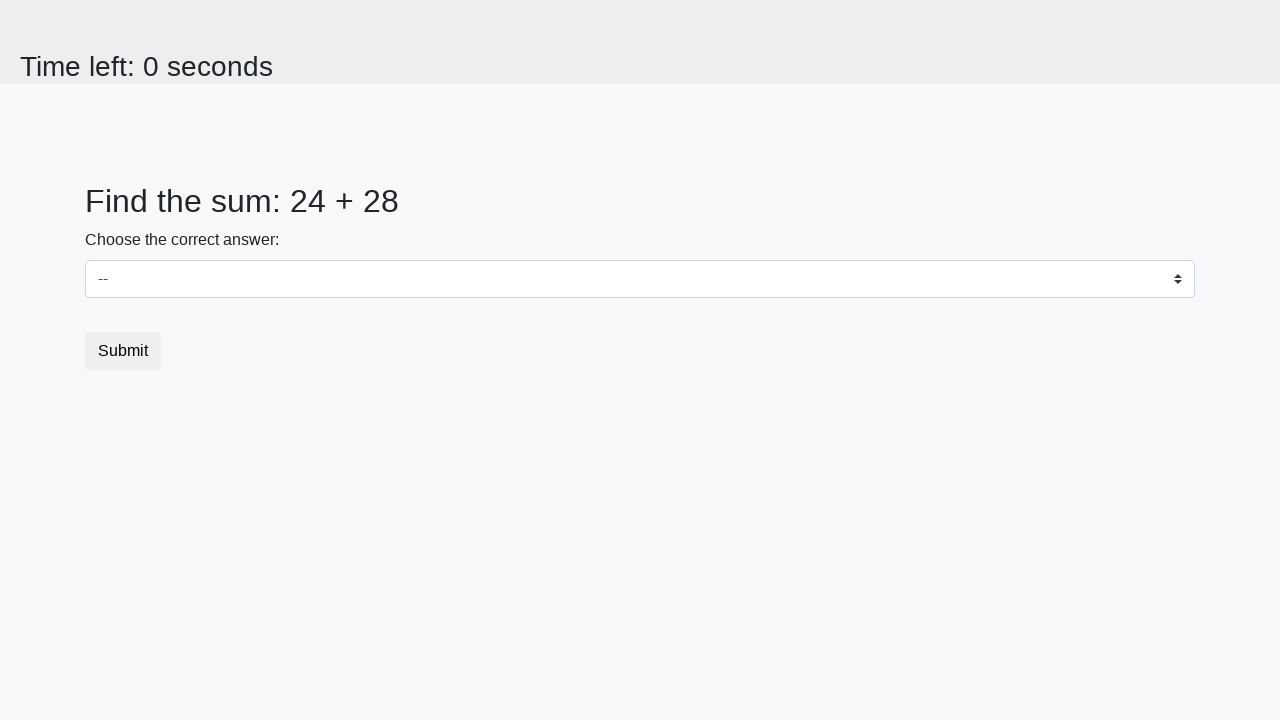

Retrieved first number from page element #num1
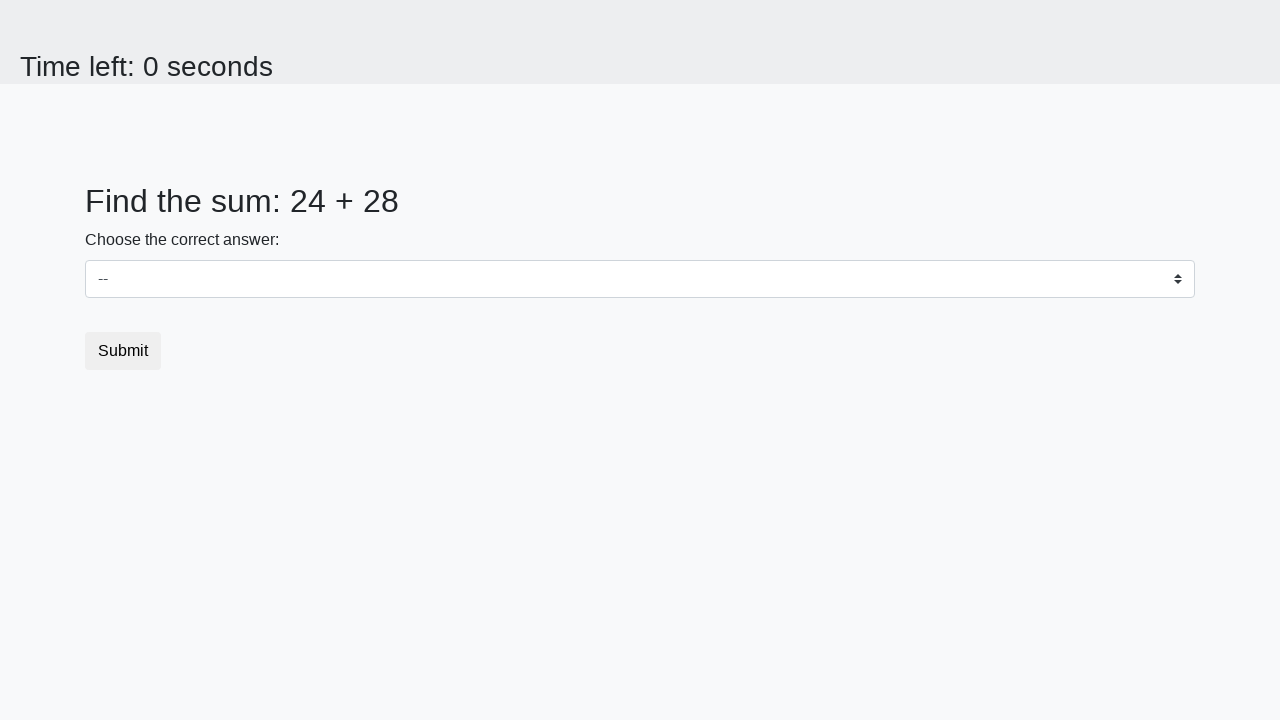

Retrieved second number from page element #num2
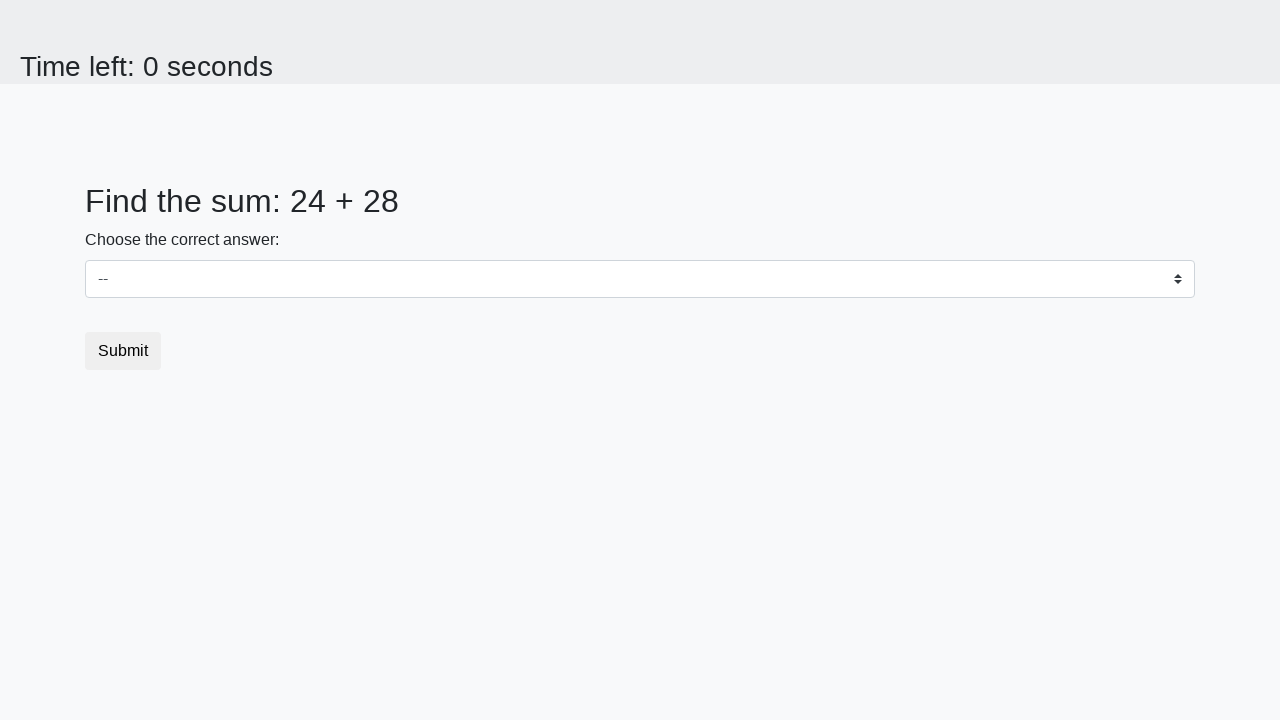

Calculated sum of 24 + 28 = 52
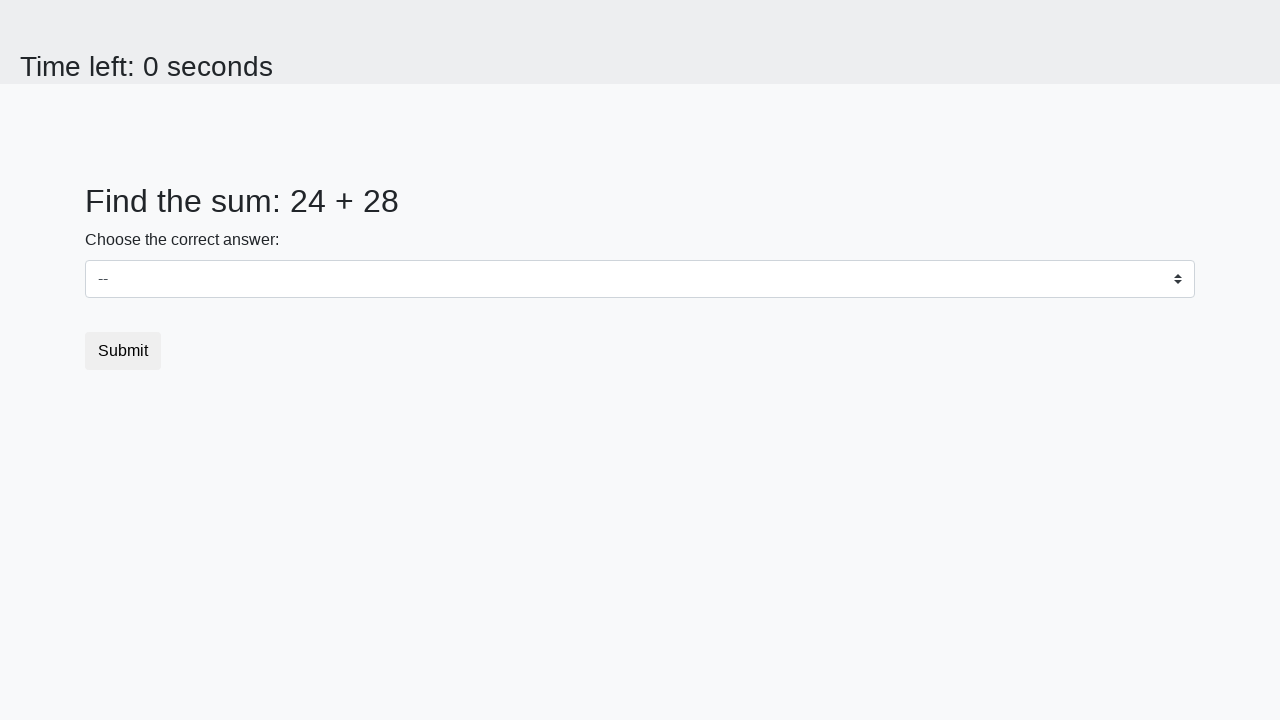

Selected value '52' from dropdown on select
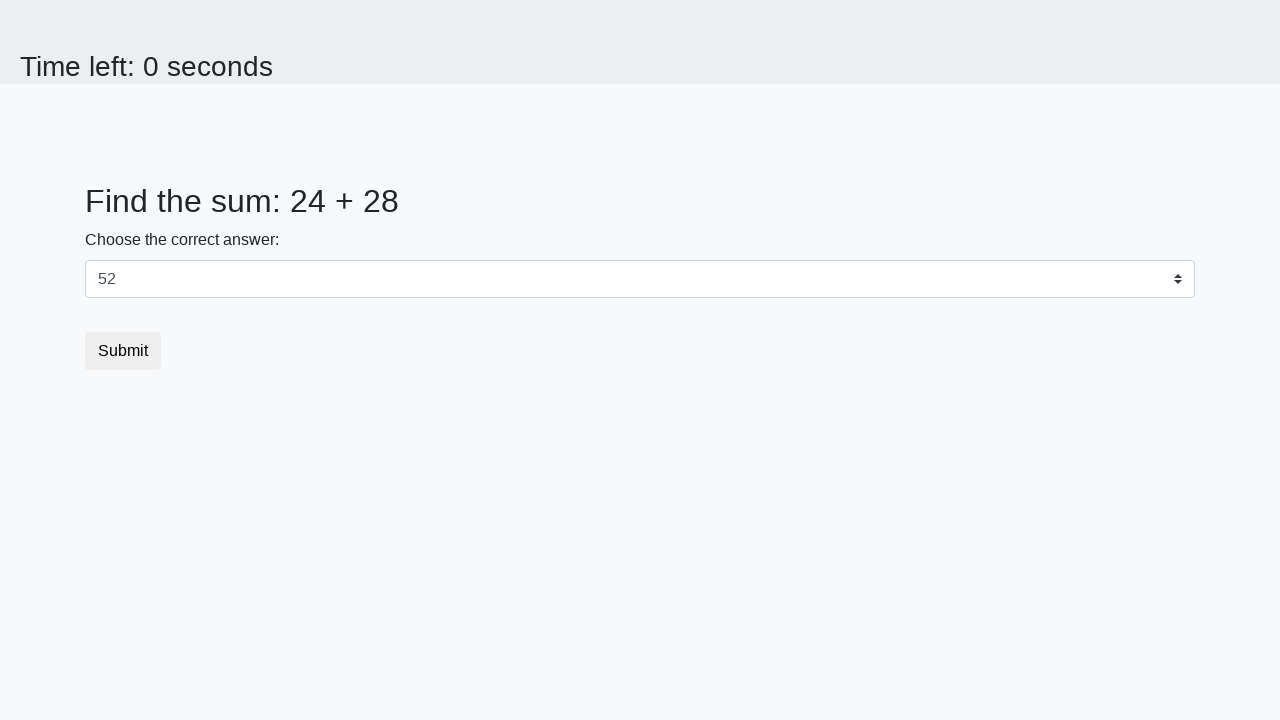

Clicked submit button to submit the form at (123, 351) on button.btn
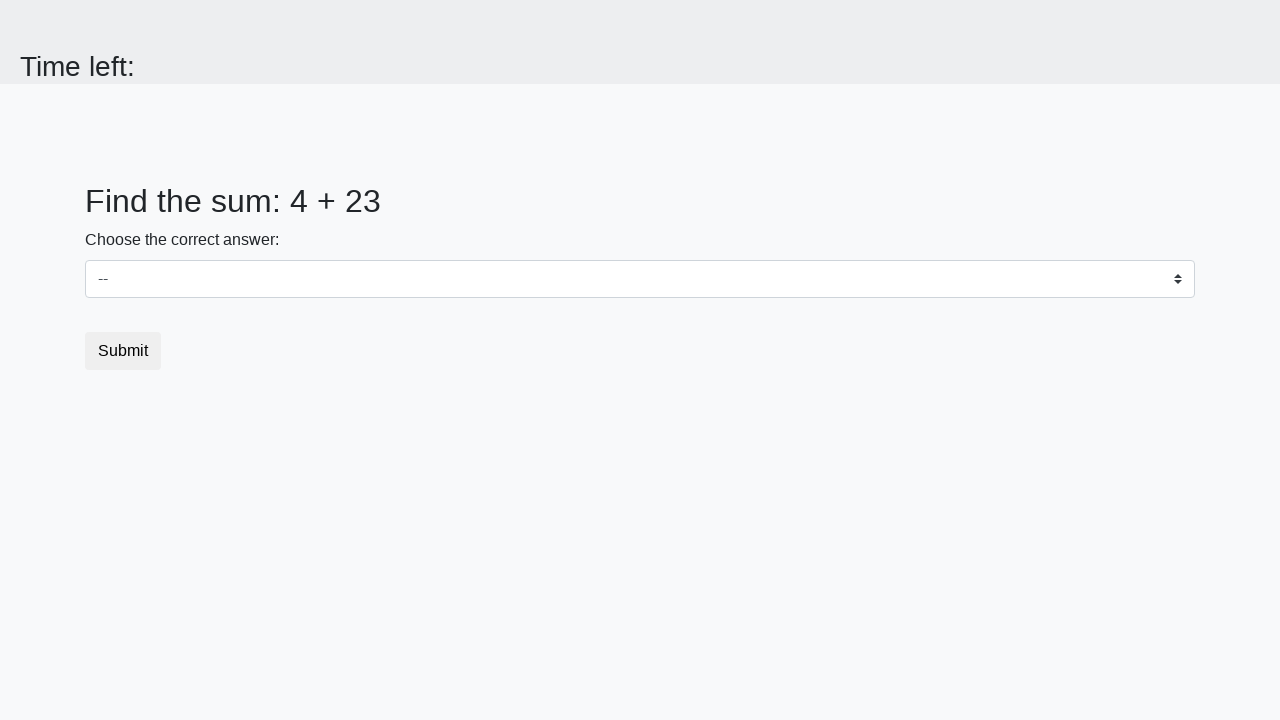

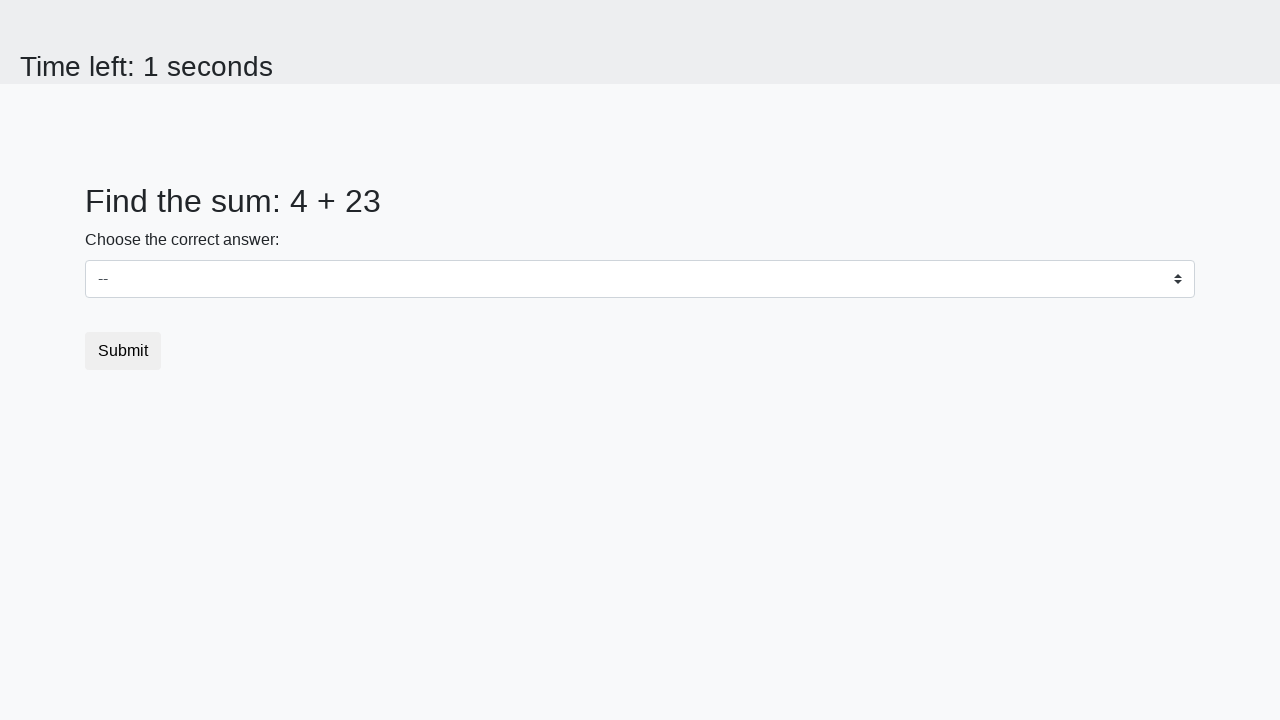